Verifies that none of the elements with class "test" contain the number 190

Starting URL: https://kristinek.github.io/site/examples/locators

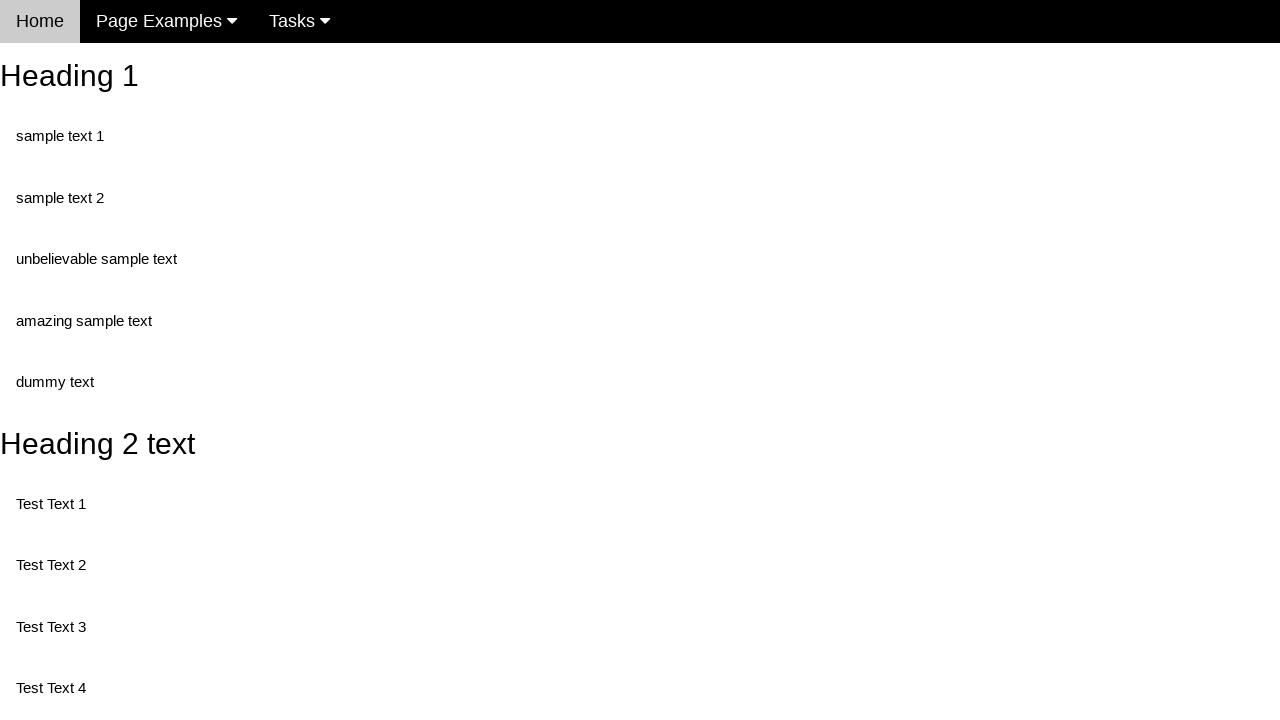

Navigated to locators example page
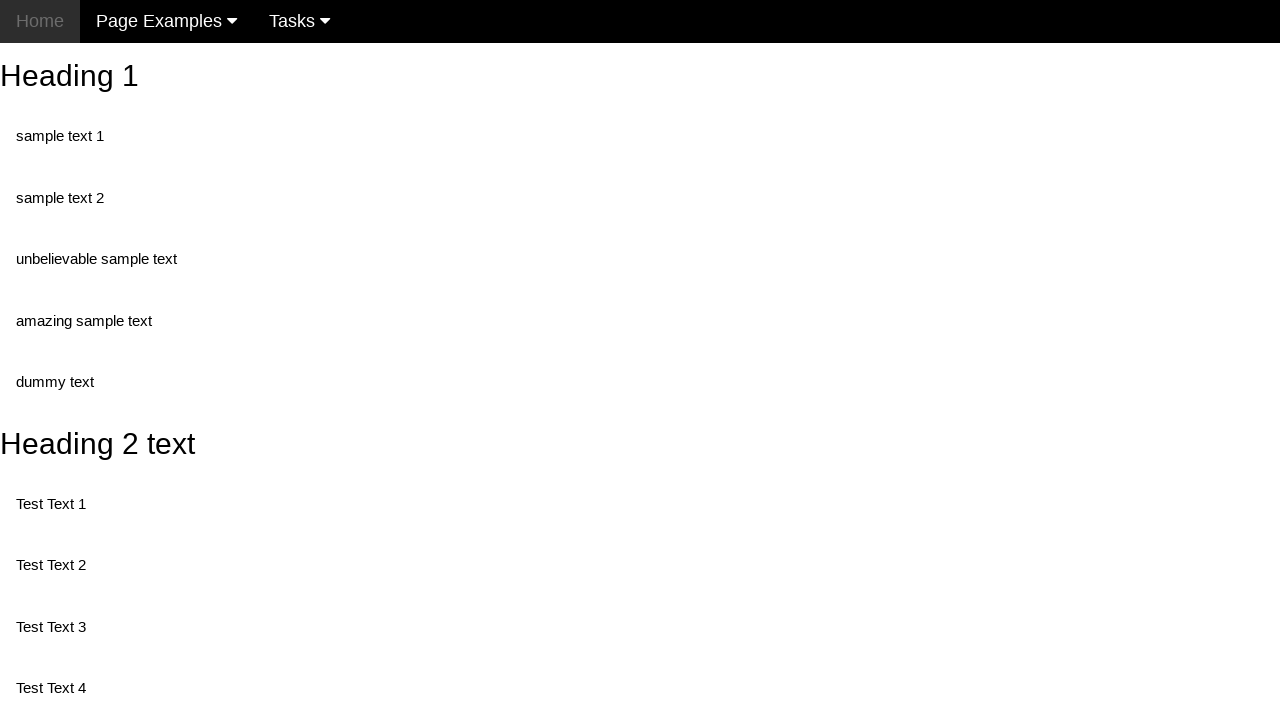

Located all elements with class 'test'
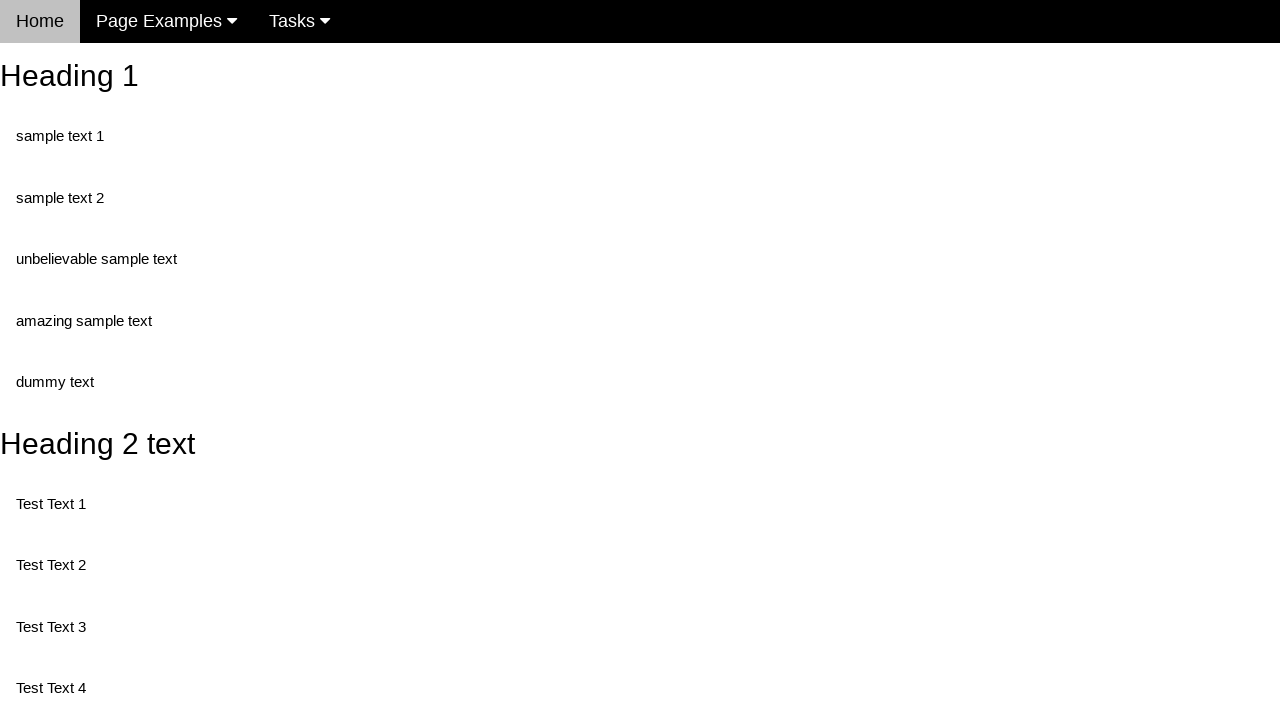

Retrieved text content from test element: 'Test Text 1'
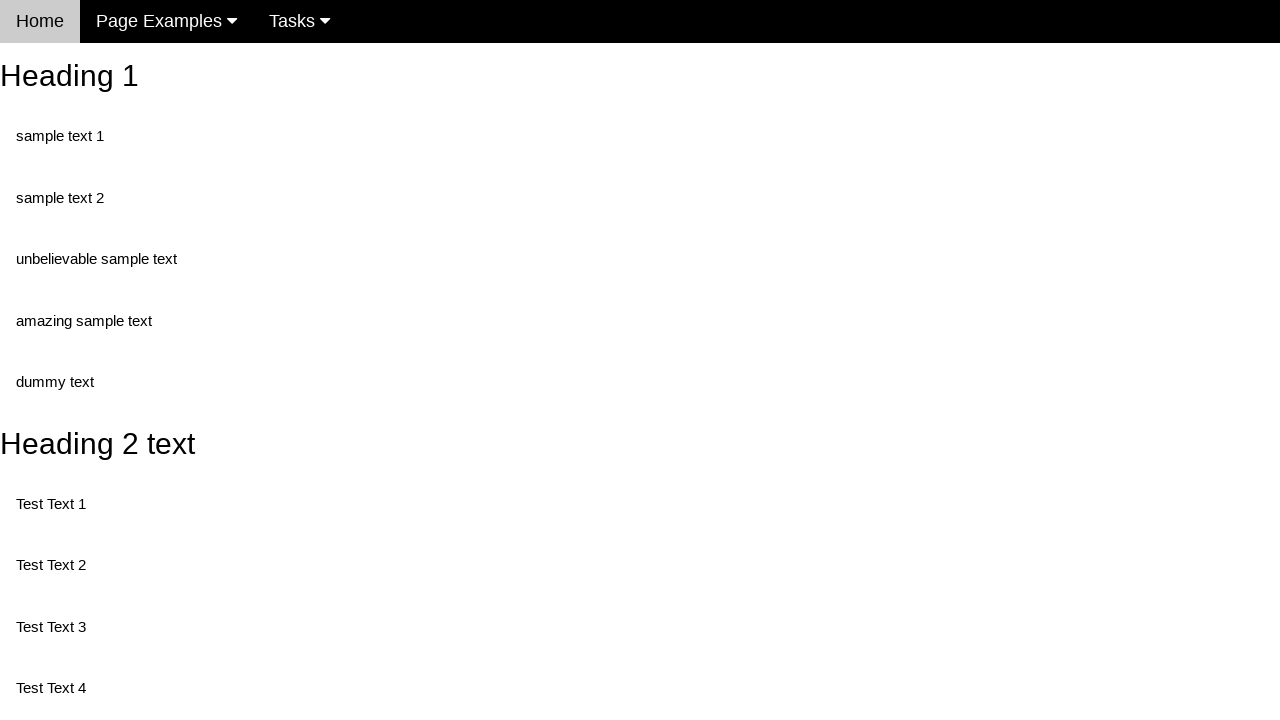

Verified element does not contain '190'
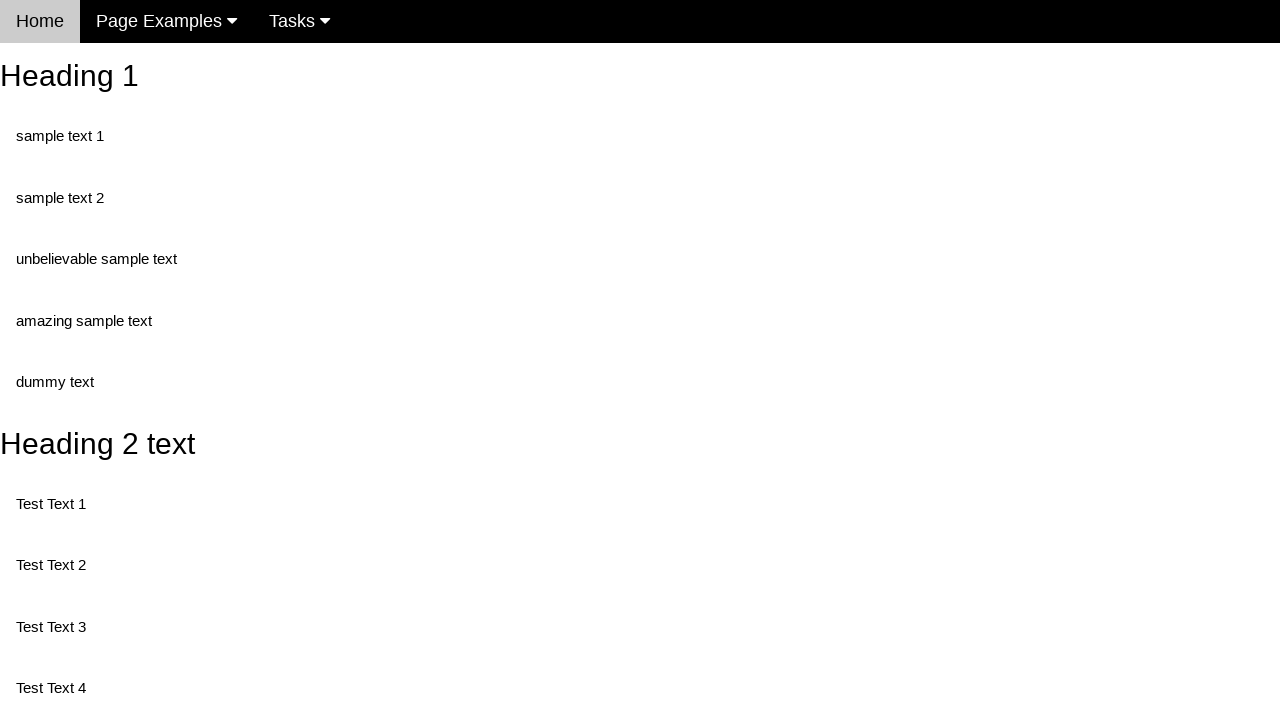

Retrieved text content from test element: 'Test Text 3'
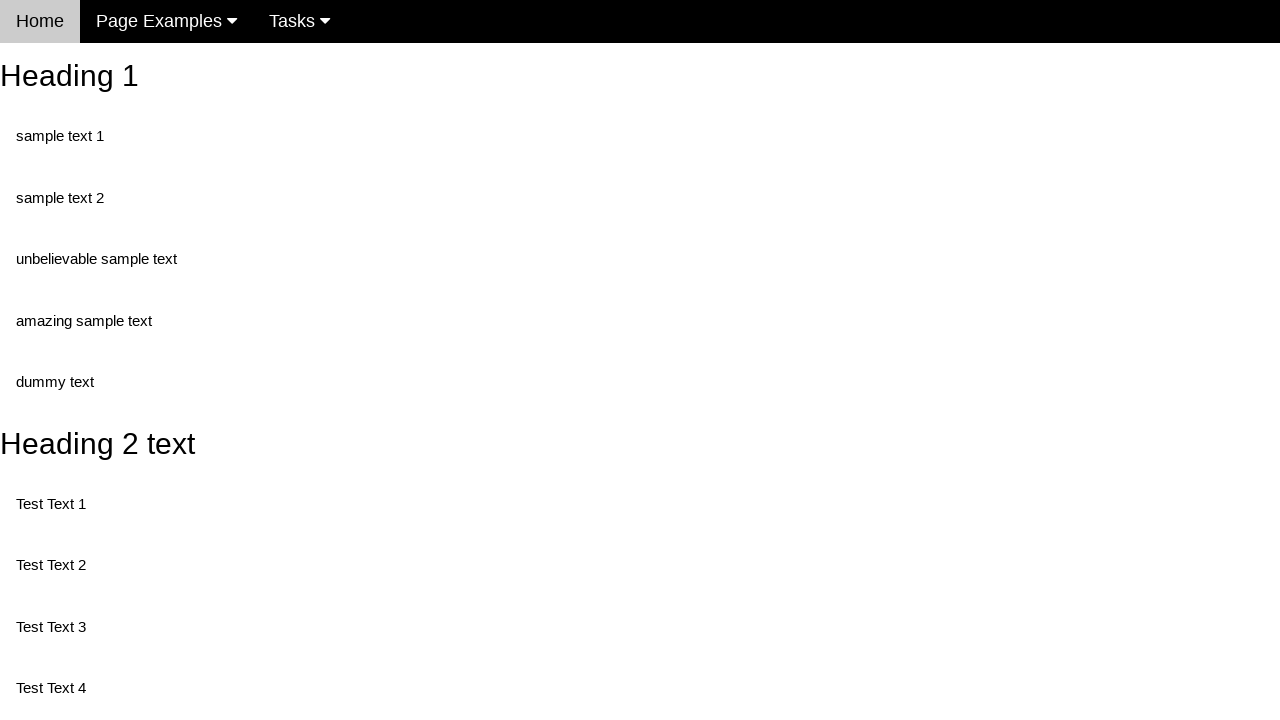

Verified element does not contain '190'
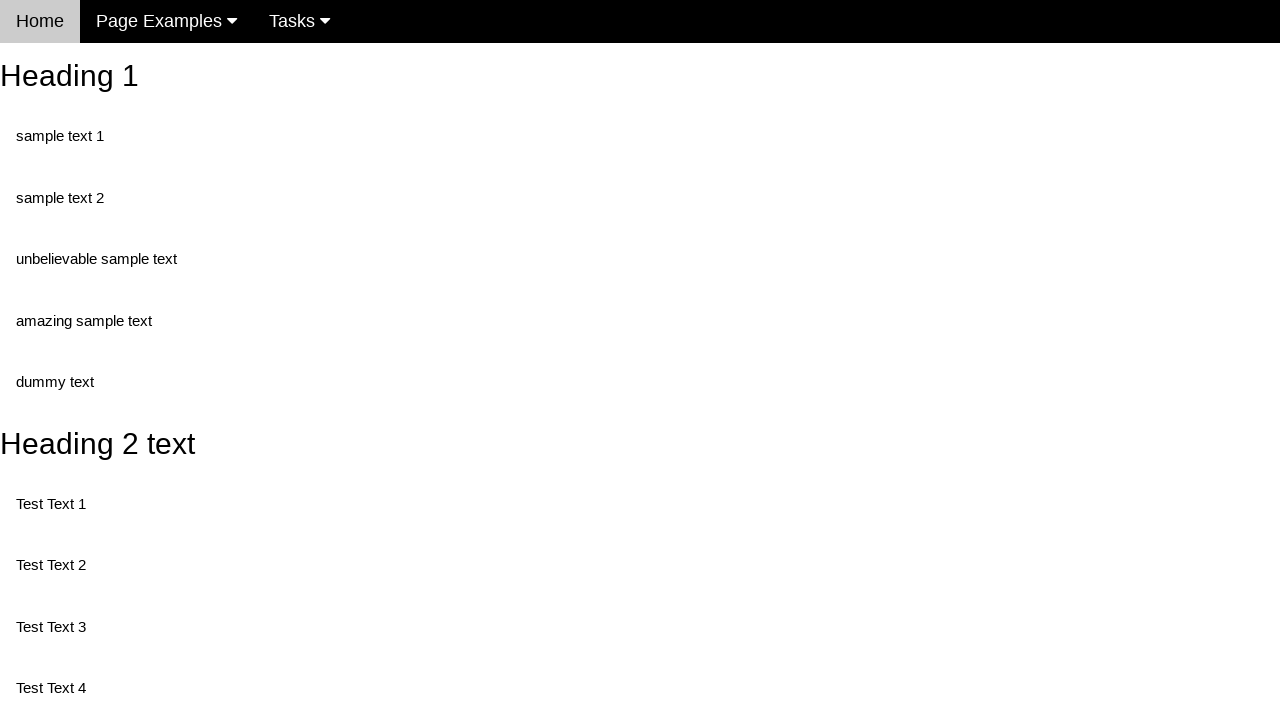

Retrieved text content from test element: 'Test Text 4'
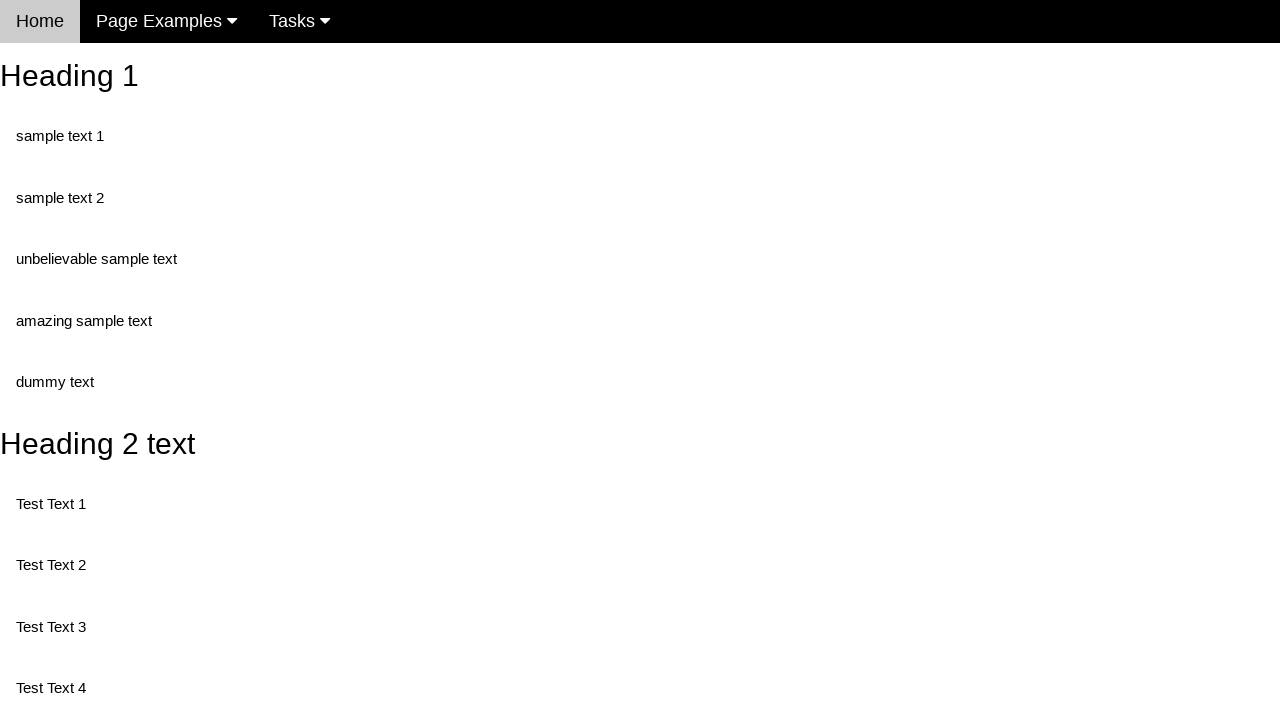

Verified element does not contain '190'
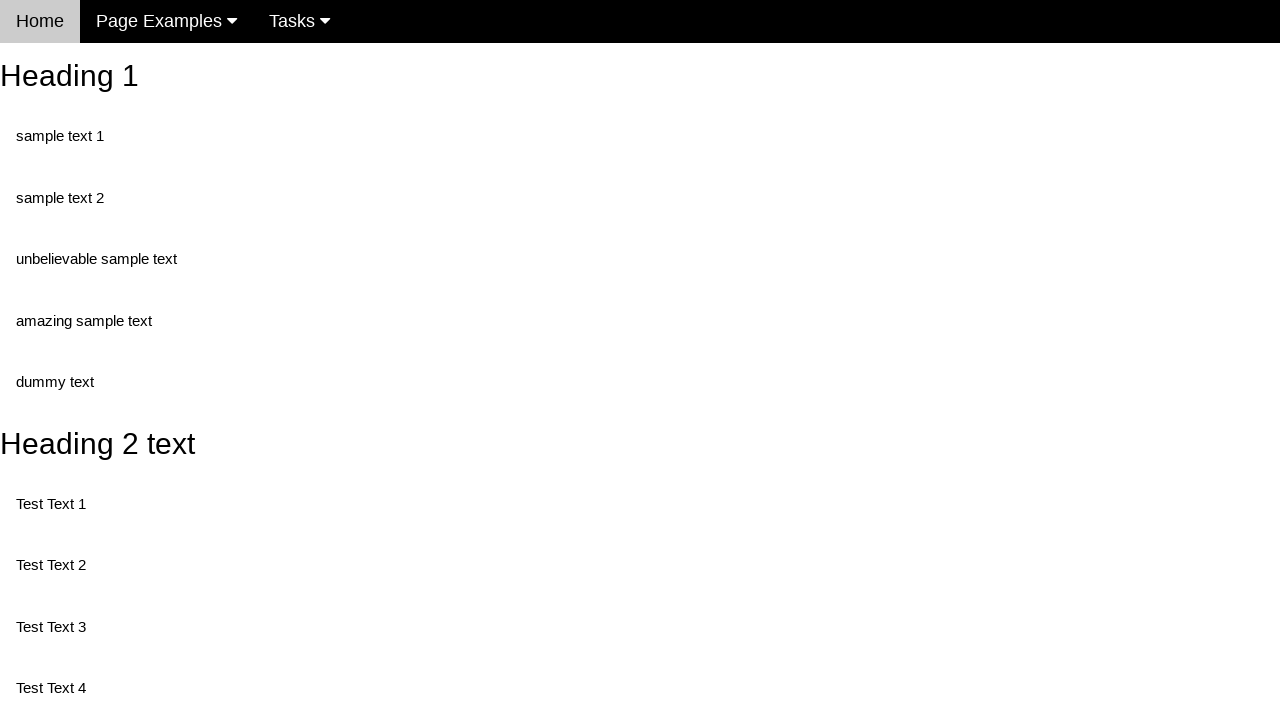

Retrieved text content from test element: 'Test Text 5'
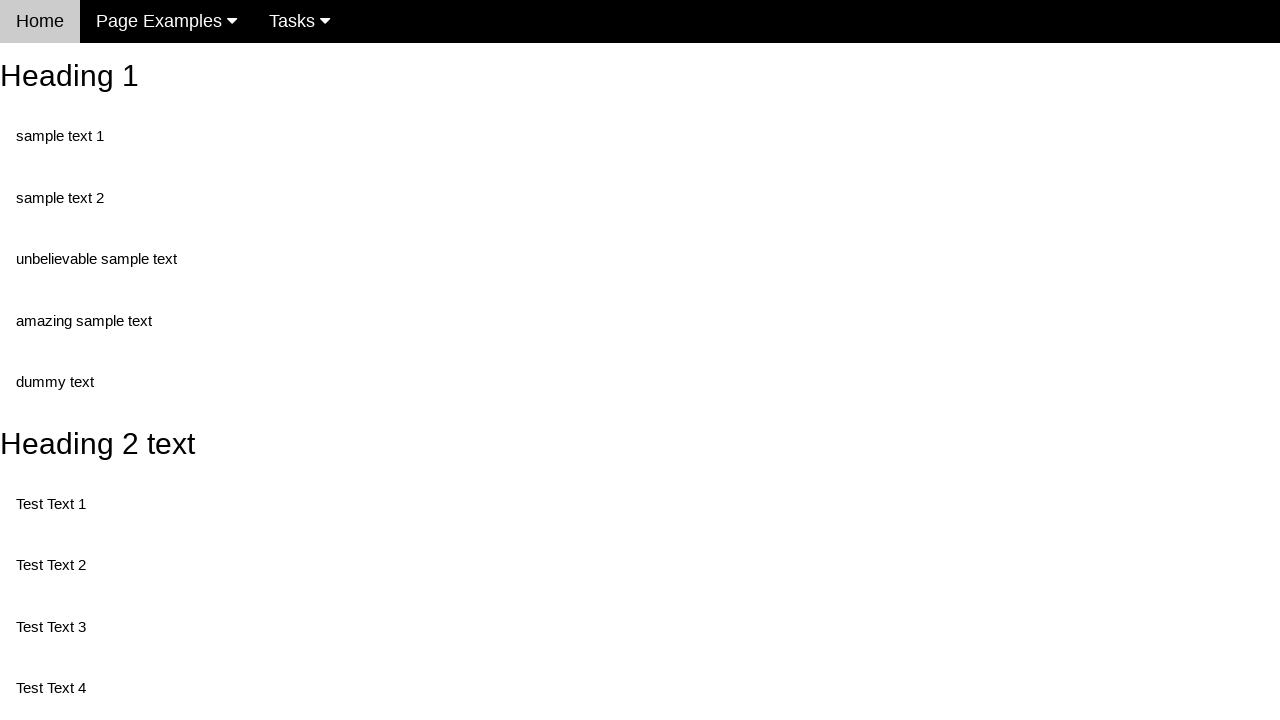

Verified element does not contain '190'
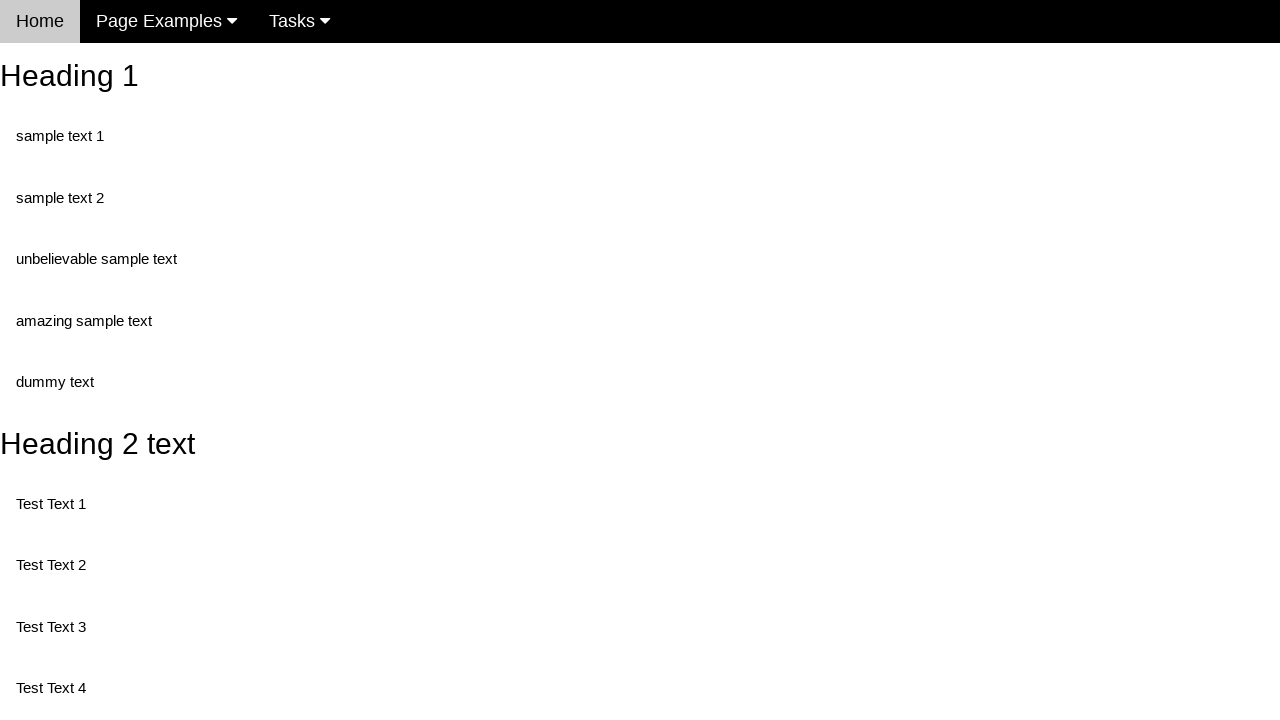

Retrieved text content from test element: 'Test Text 6'
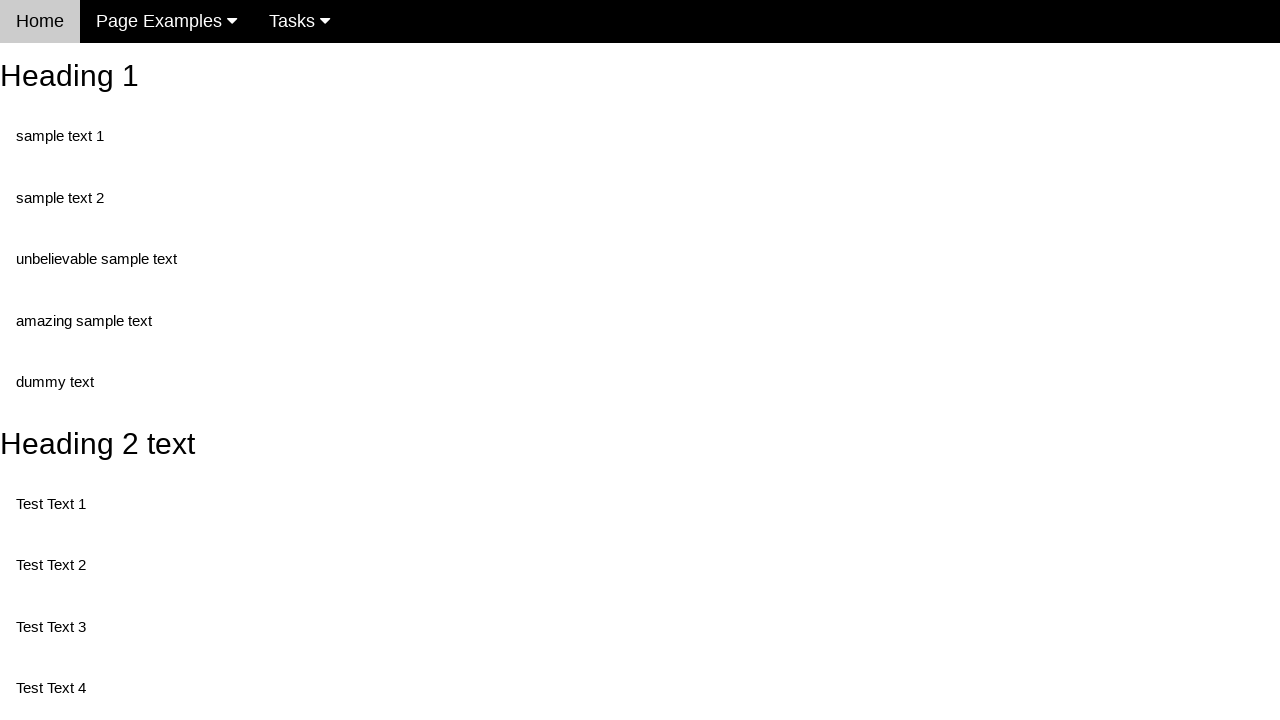

Verified element does not contain '190'
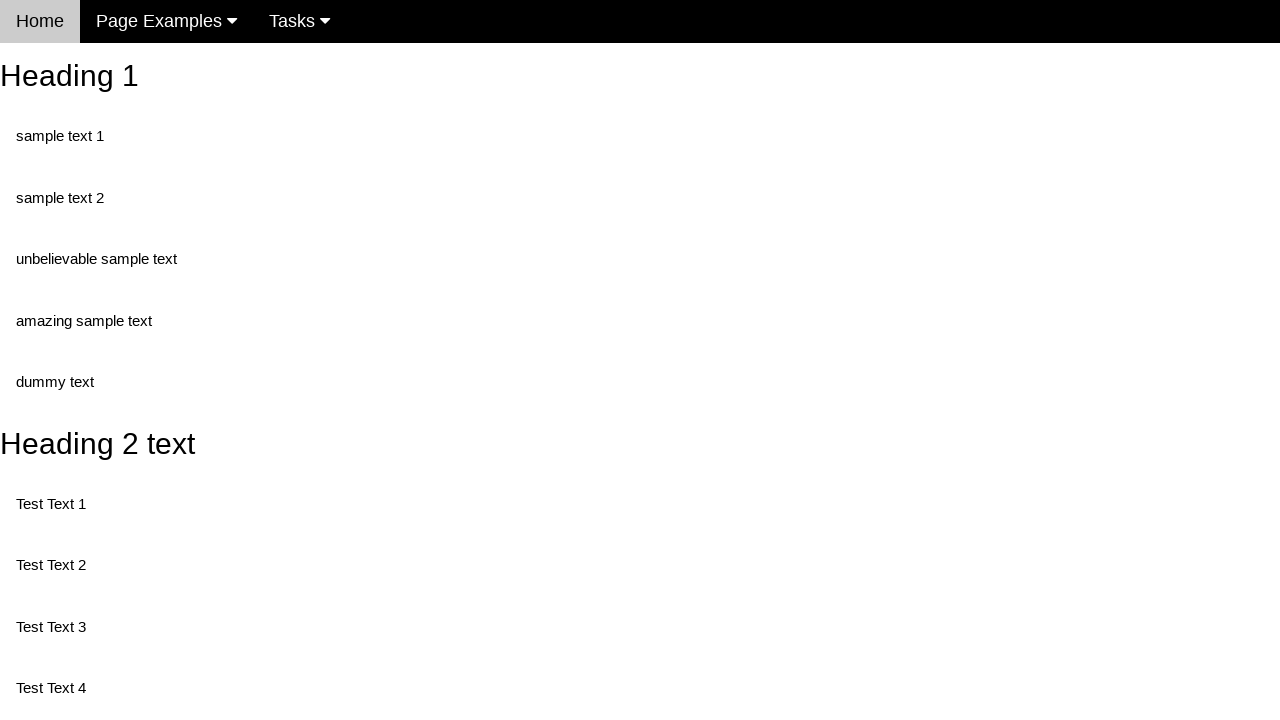

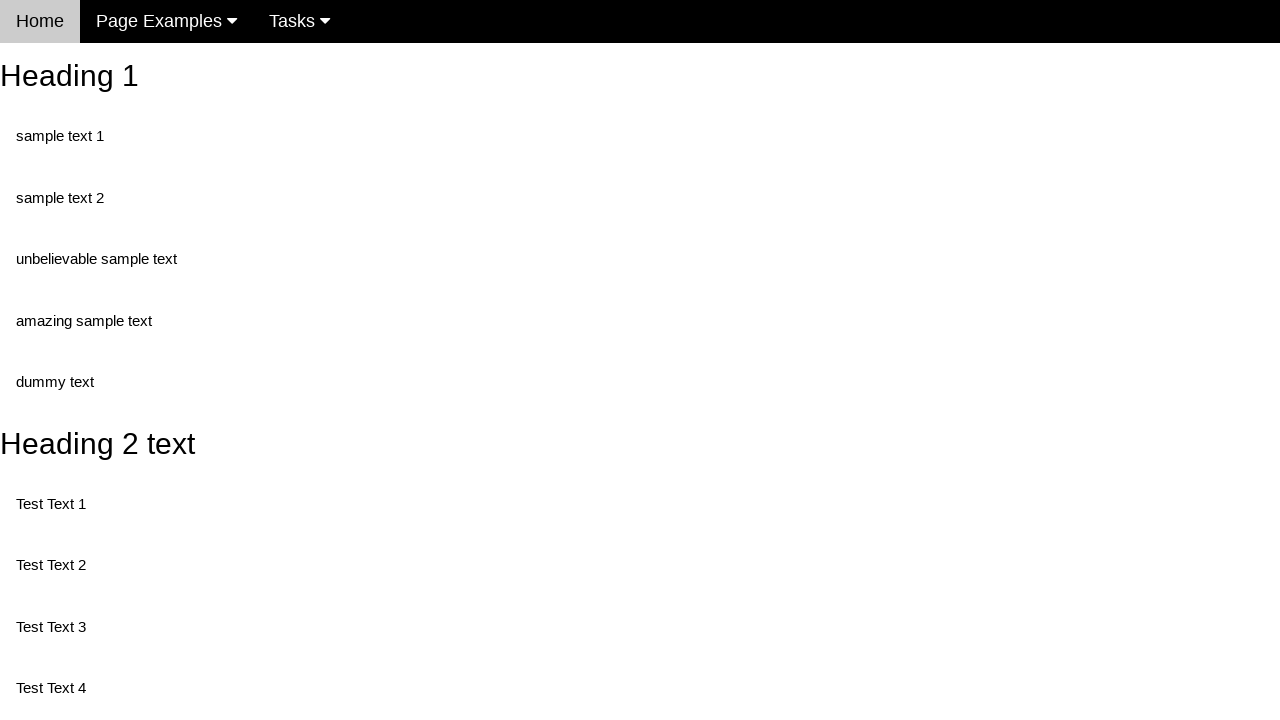